Tests a form submission workflow by first clicking a dynamically calculated link (based on a mathematical formula), then filling out a form with name, last name, city, and country fields, and submitting it.

Starting URL: http://suninjuly.github.io/find_link_text

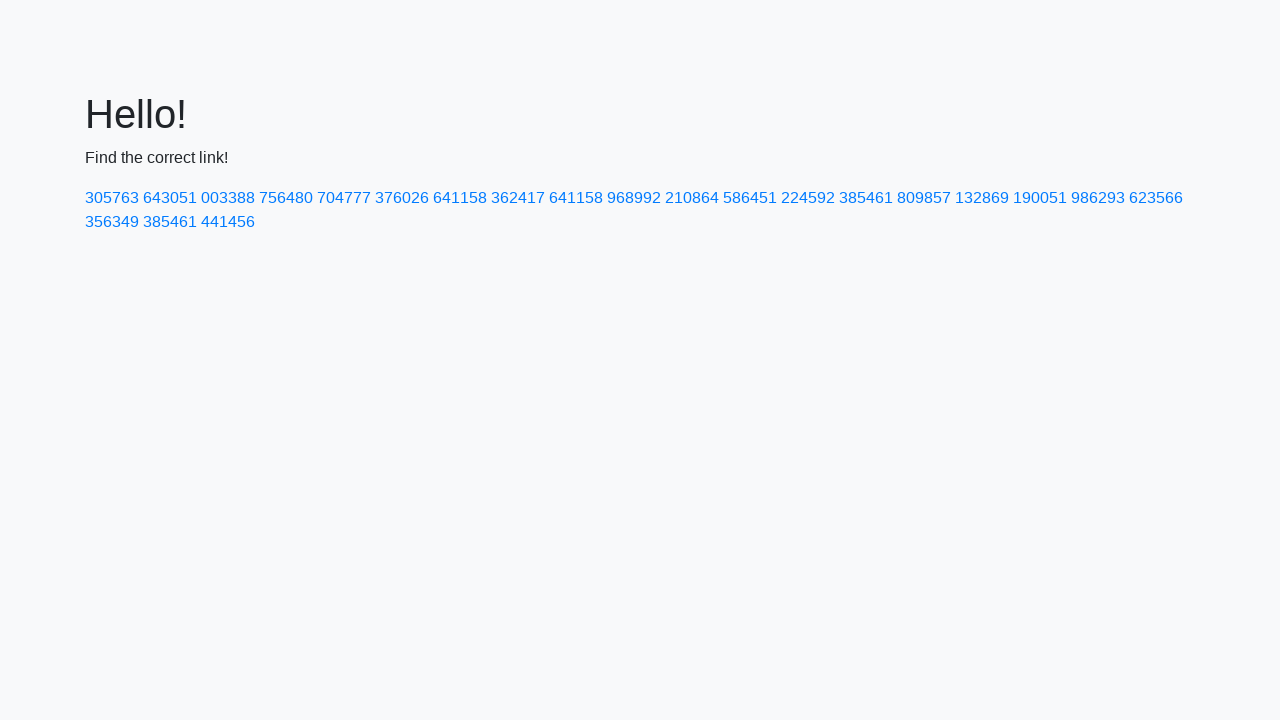

Clicked dynamically calculated link with text '224592' at (808, 198) on a:has-text('224592')
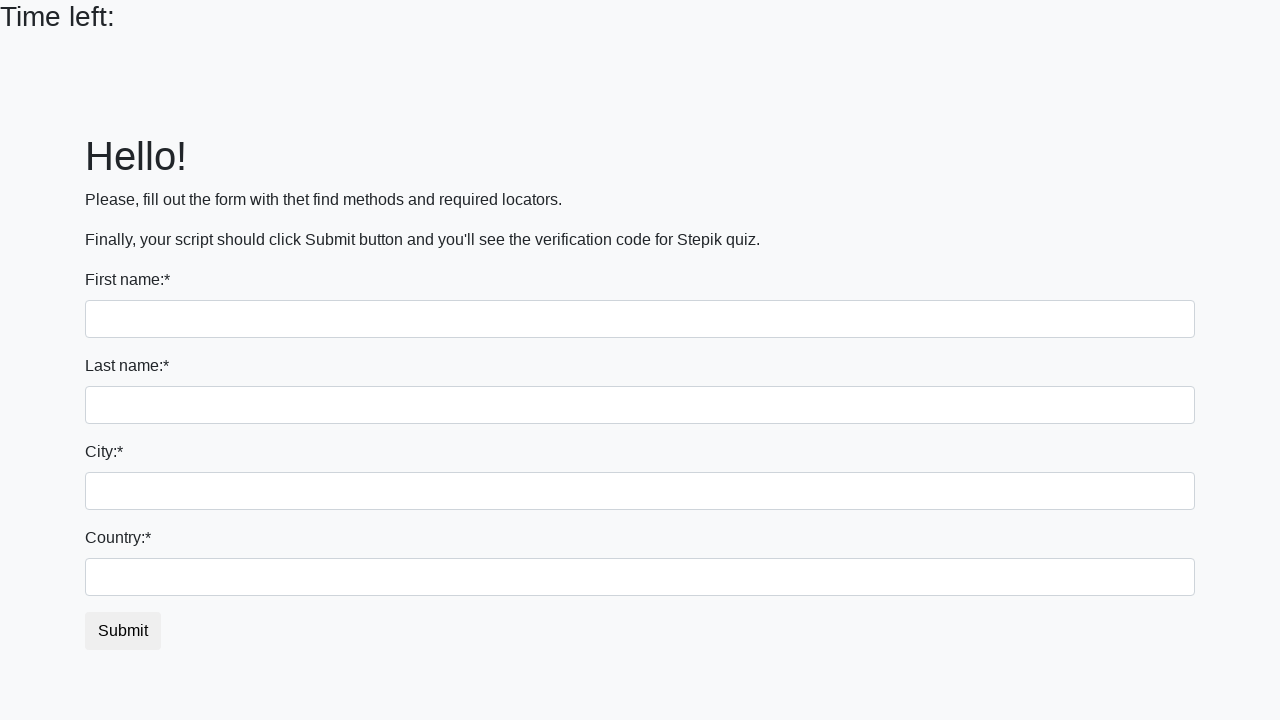

Filled first name field with 'Ivan' on input:first-of-type
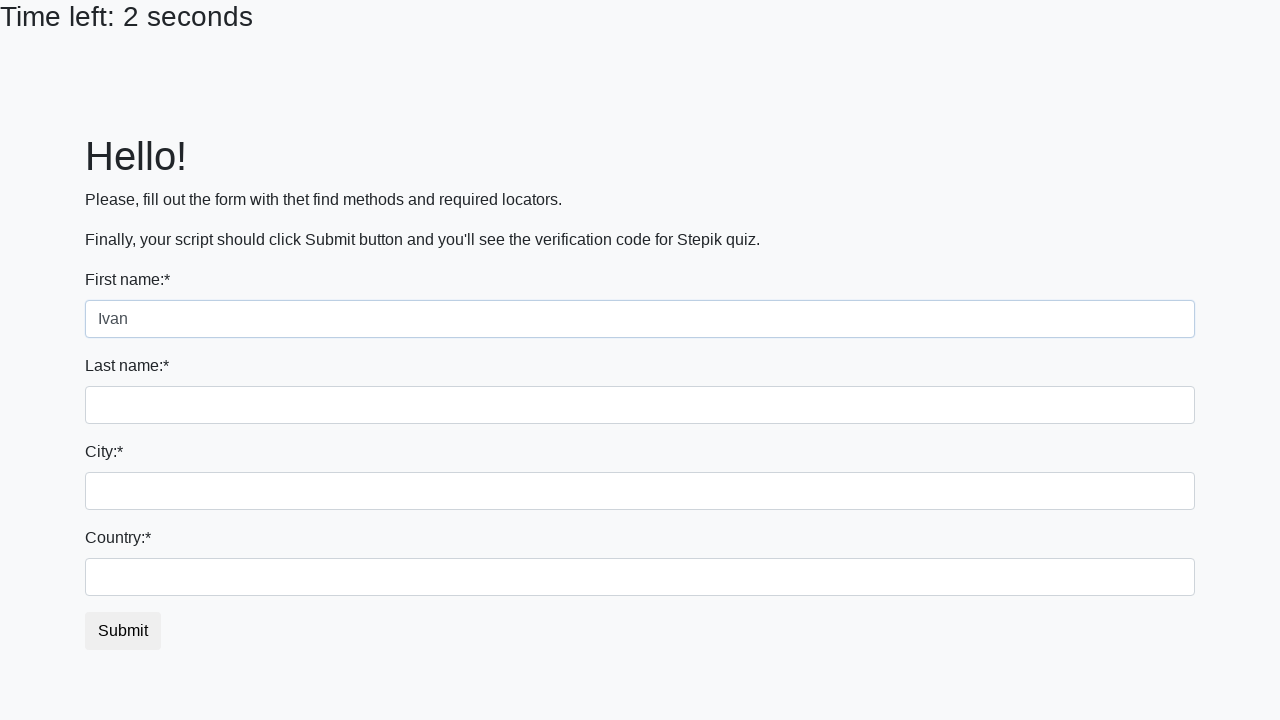

Filled last name field with 'Petrov' on input[name='last_name']
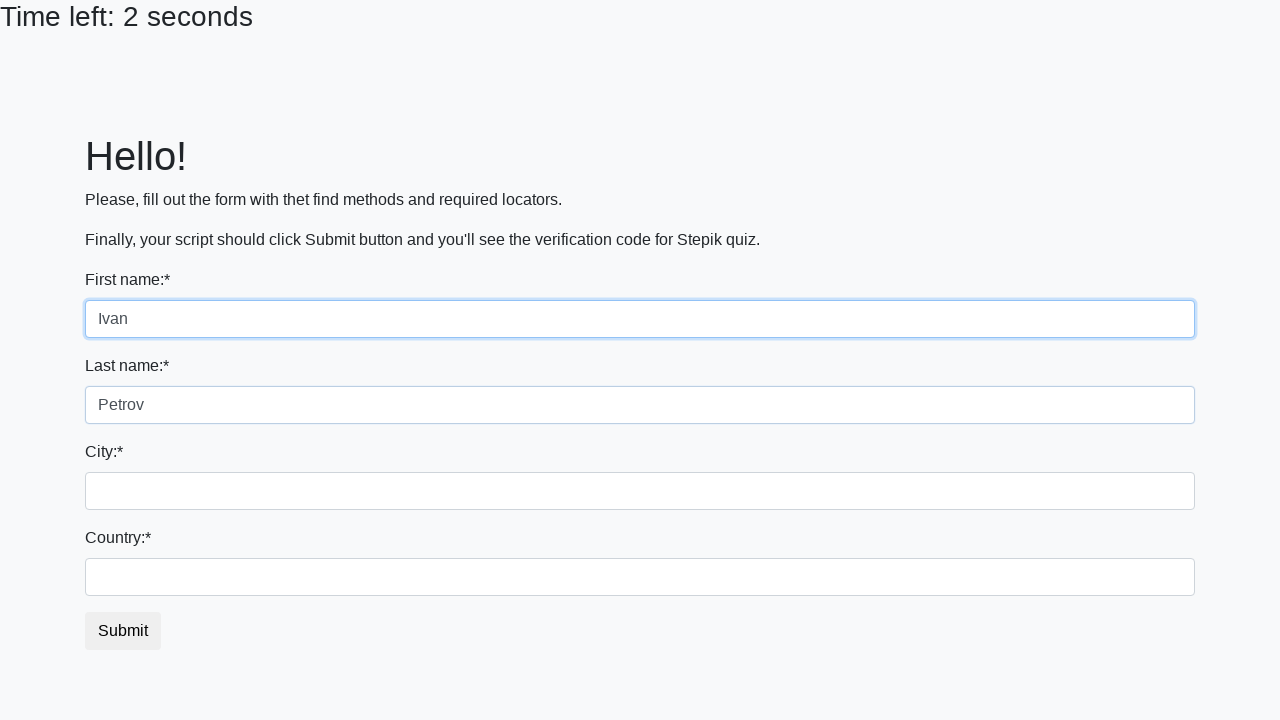

Filled city field with 'Smolensk' on .city
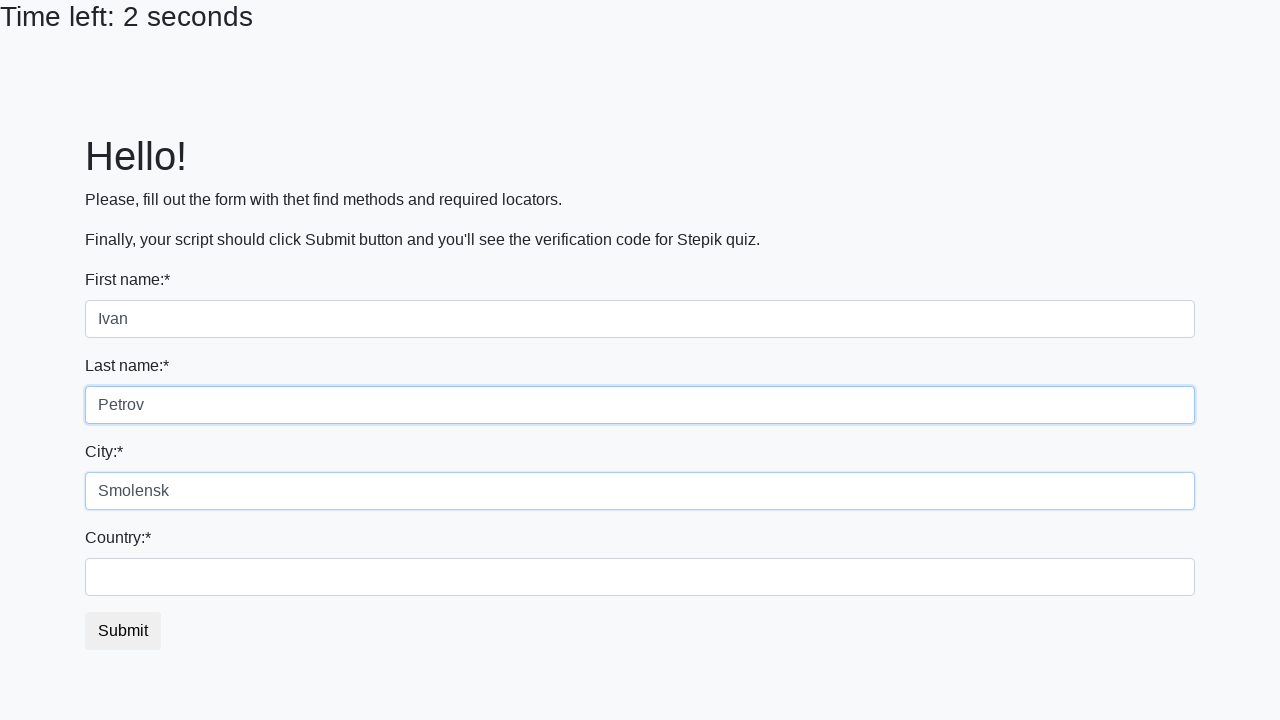

Filled country field with 'Russia' on #country
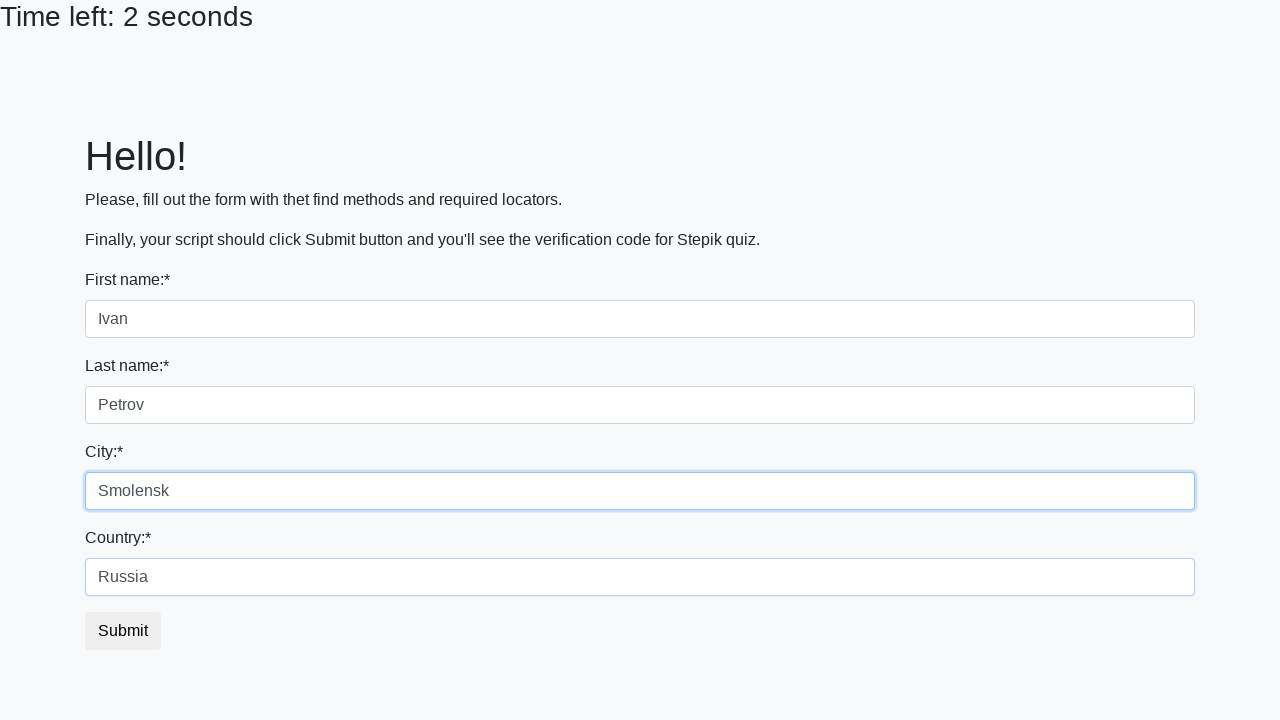

Clicked submit button to complete form submission at (123, 631) on button.btn
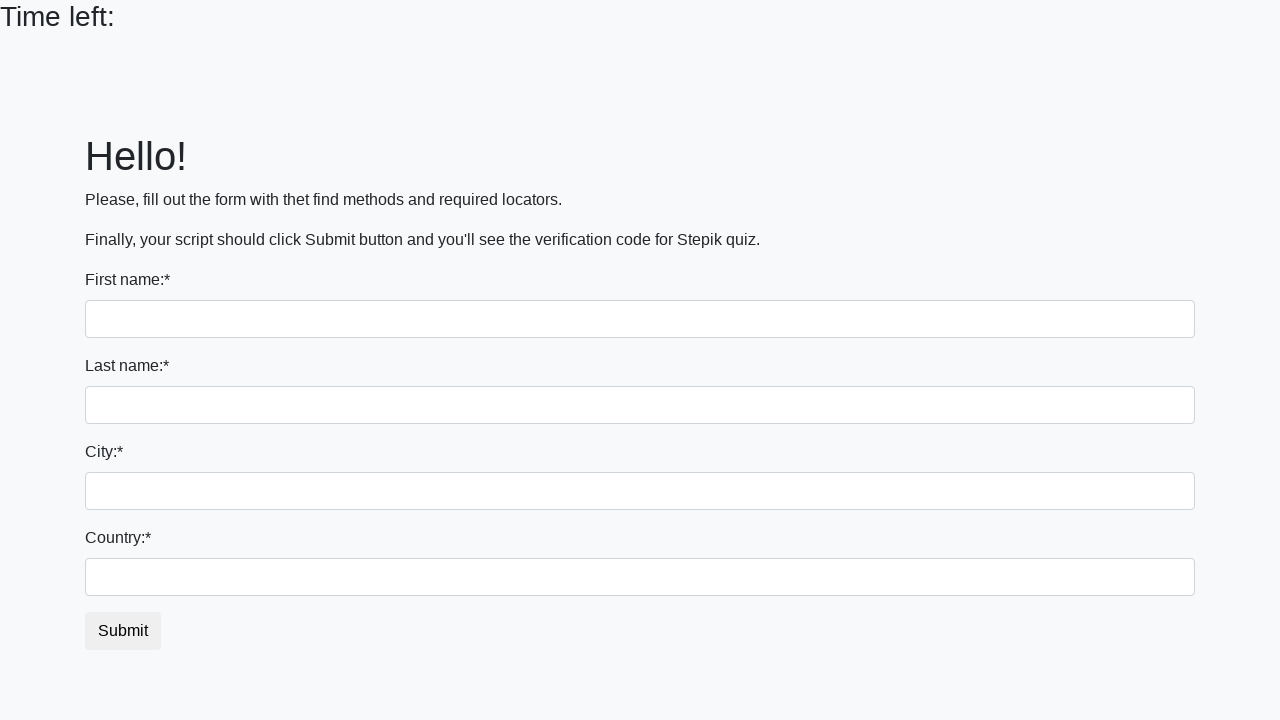

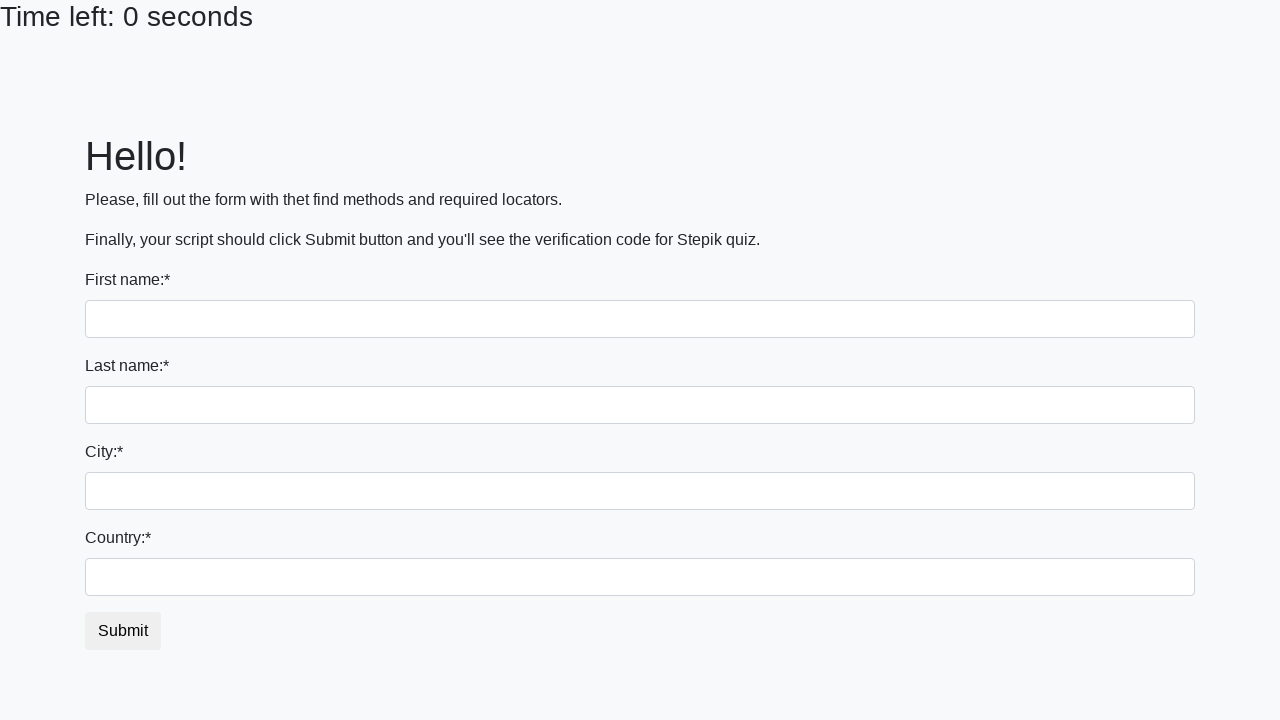